Tests main menu navigation by clicking through four menu items in sequence to verify they are accessible and functional

Starting URL: https://radimstudeny.cz

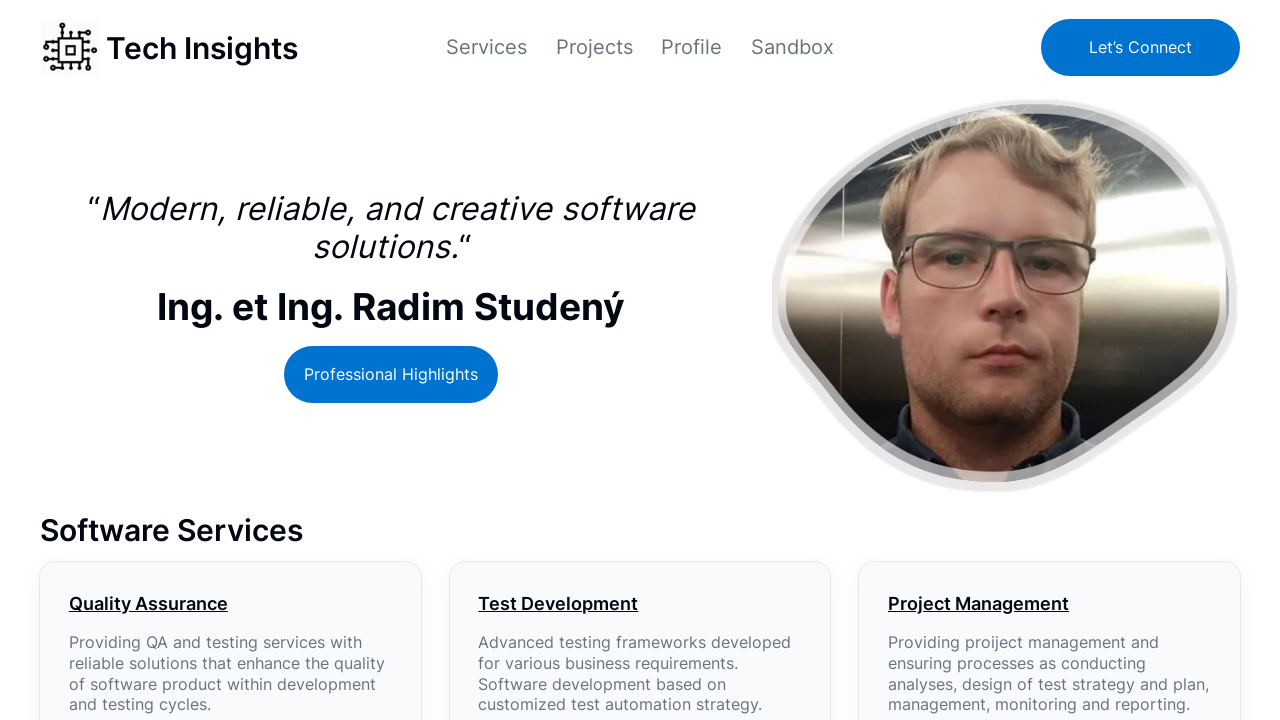

Clicked first menu item at (486, 47) on xpath=//*[@id='modal-1-content']/ul/li[1]/a/span
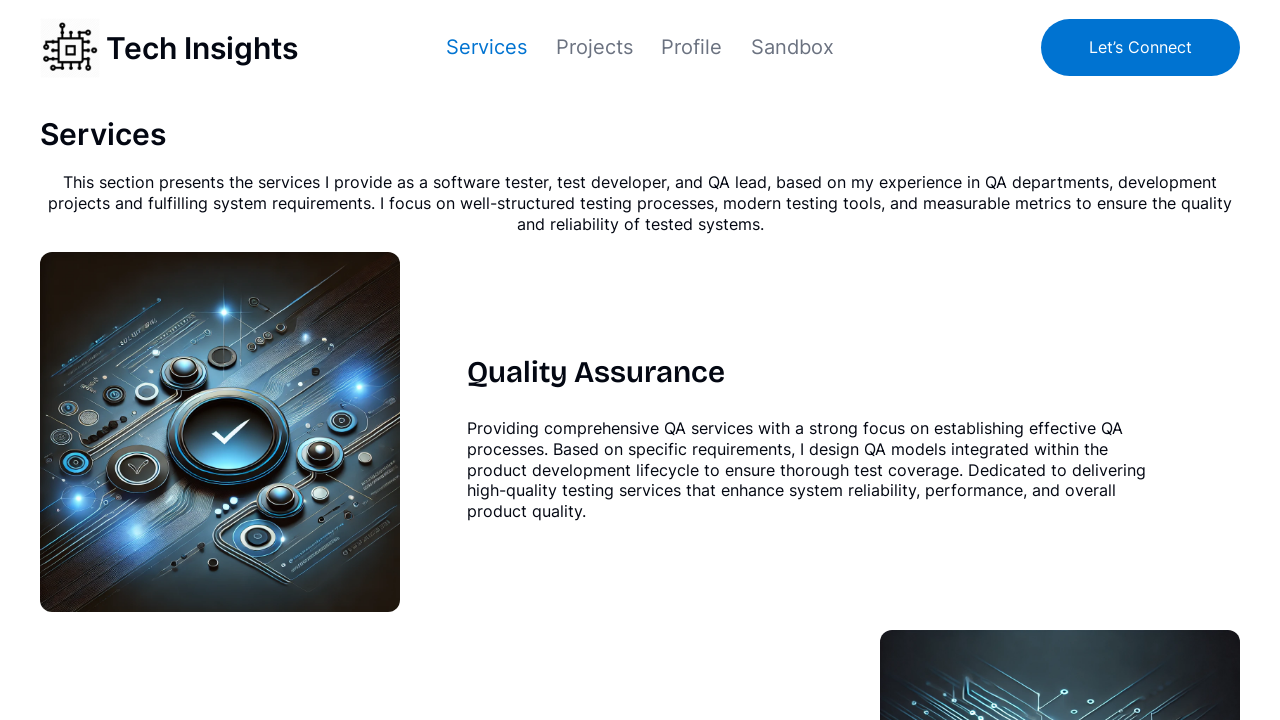

Waited 1 second for first menu item to load
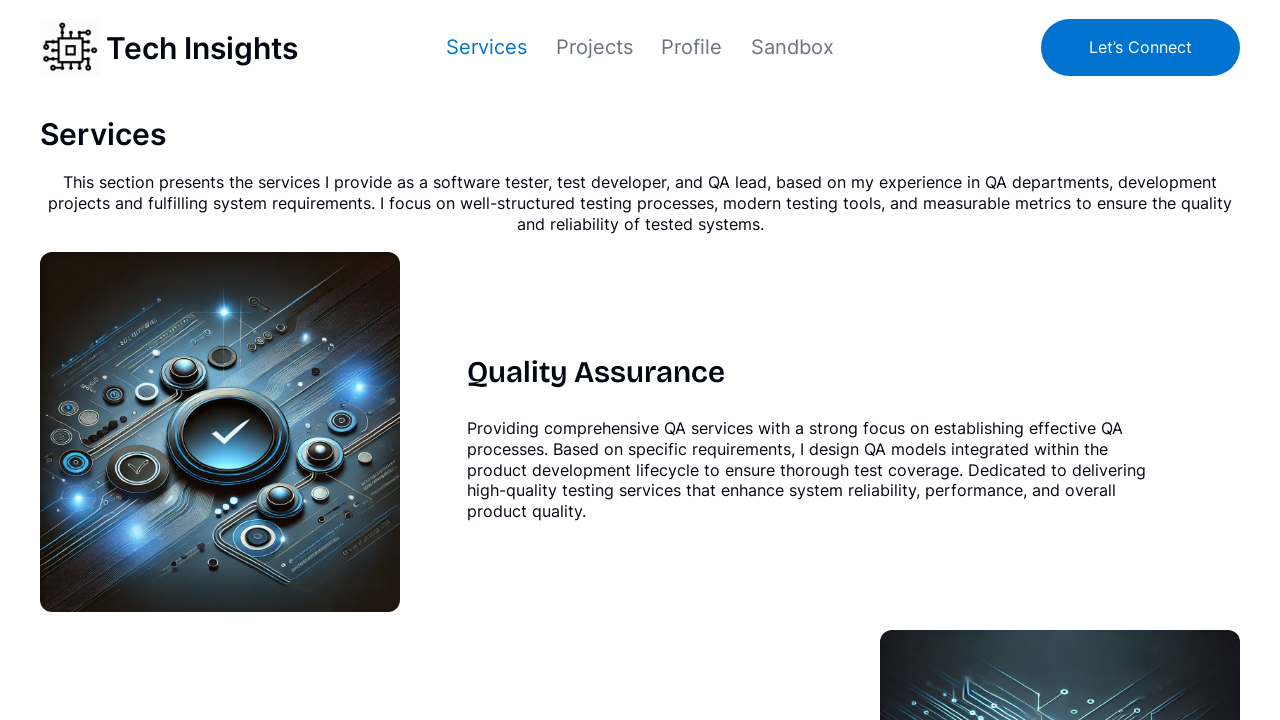

Clicked second menu item at (594, 47) on xpath=//*[@id='modal-1-content']/ul/li[2]/a/span
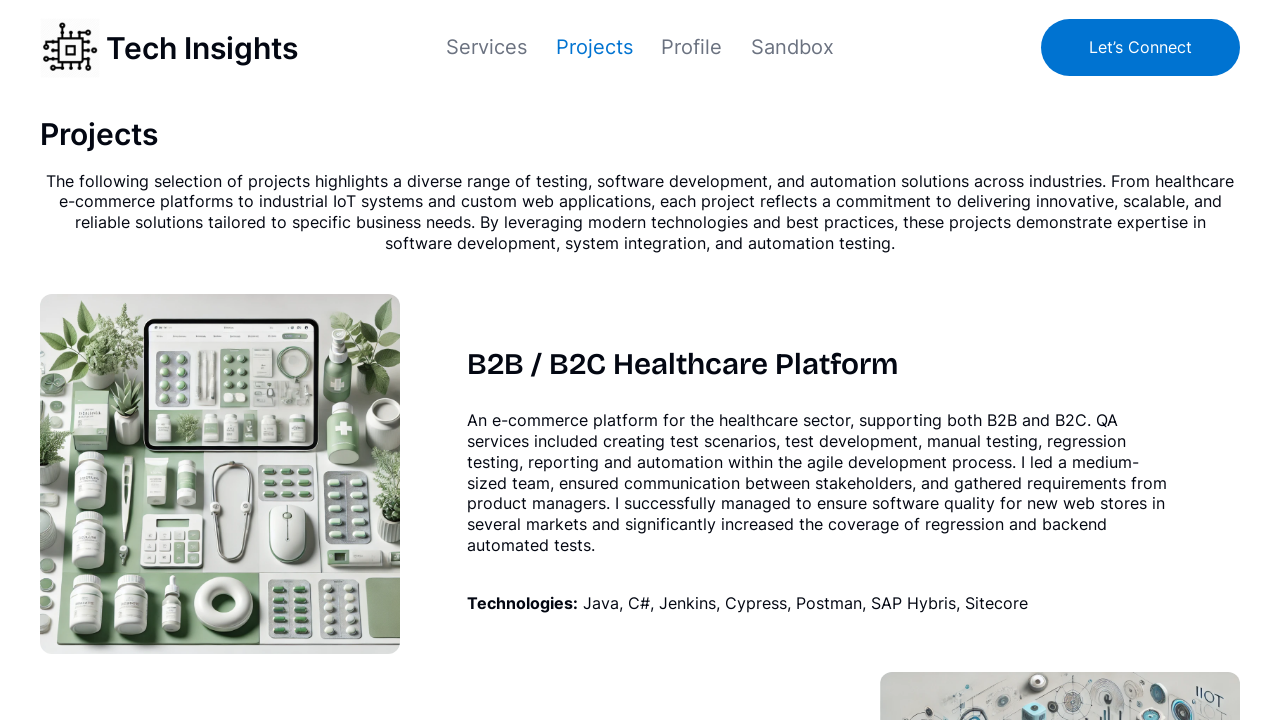

Waited 1 second for second menu item to load
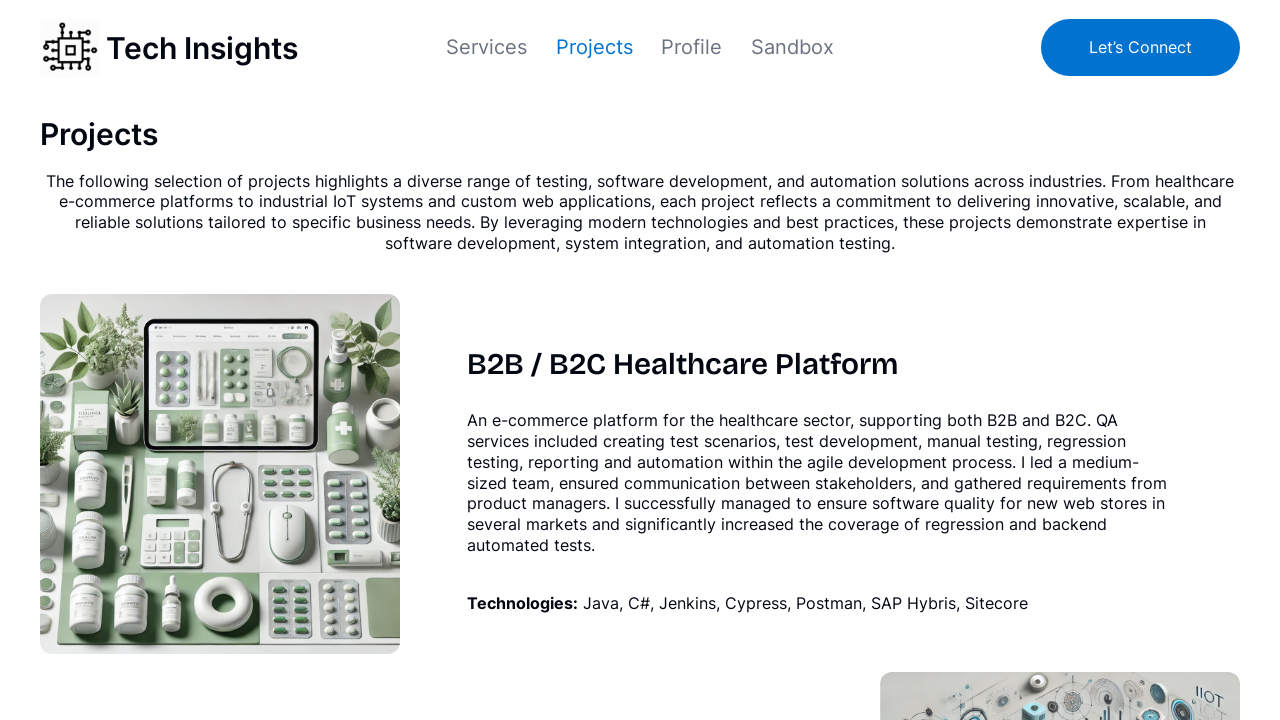

Clicked third menu item at (692, 47) on xpath=//*[@id='modal-1-content']/ul/li[3]/a/span
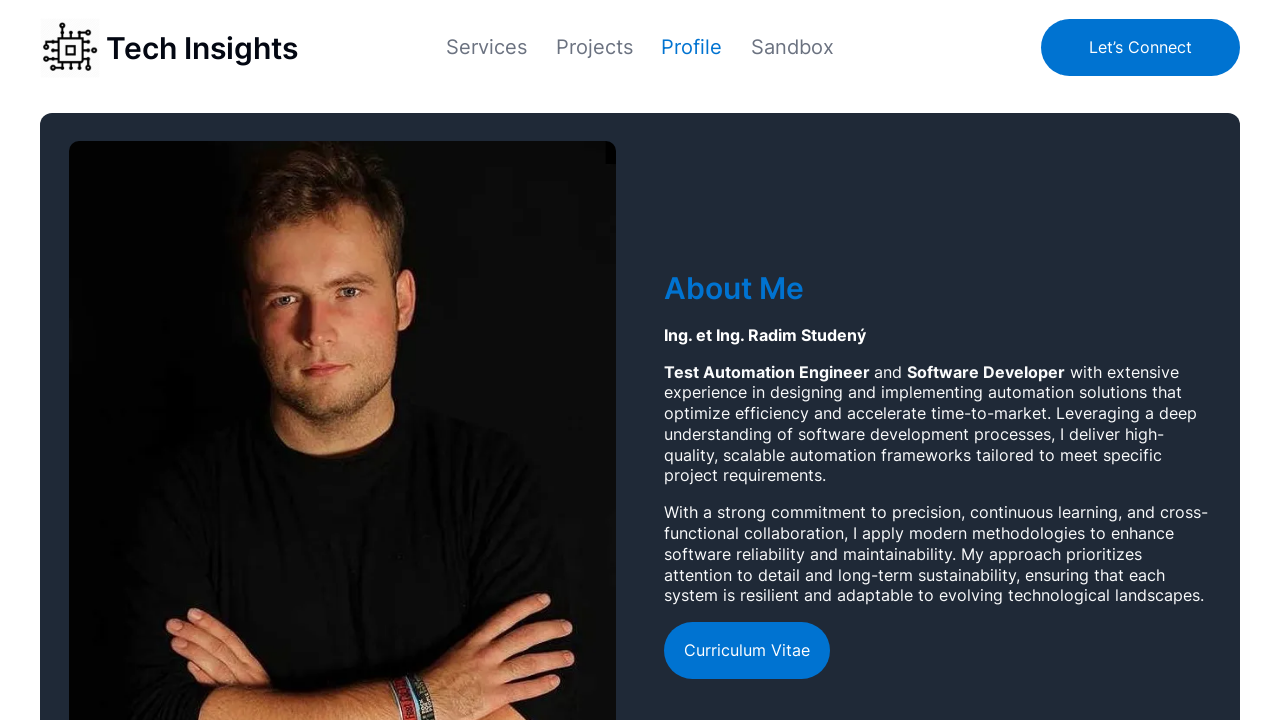

Waited 1 second for third menu item to load
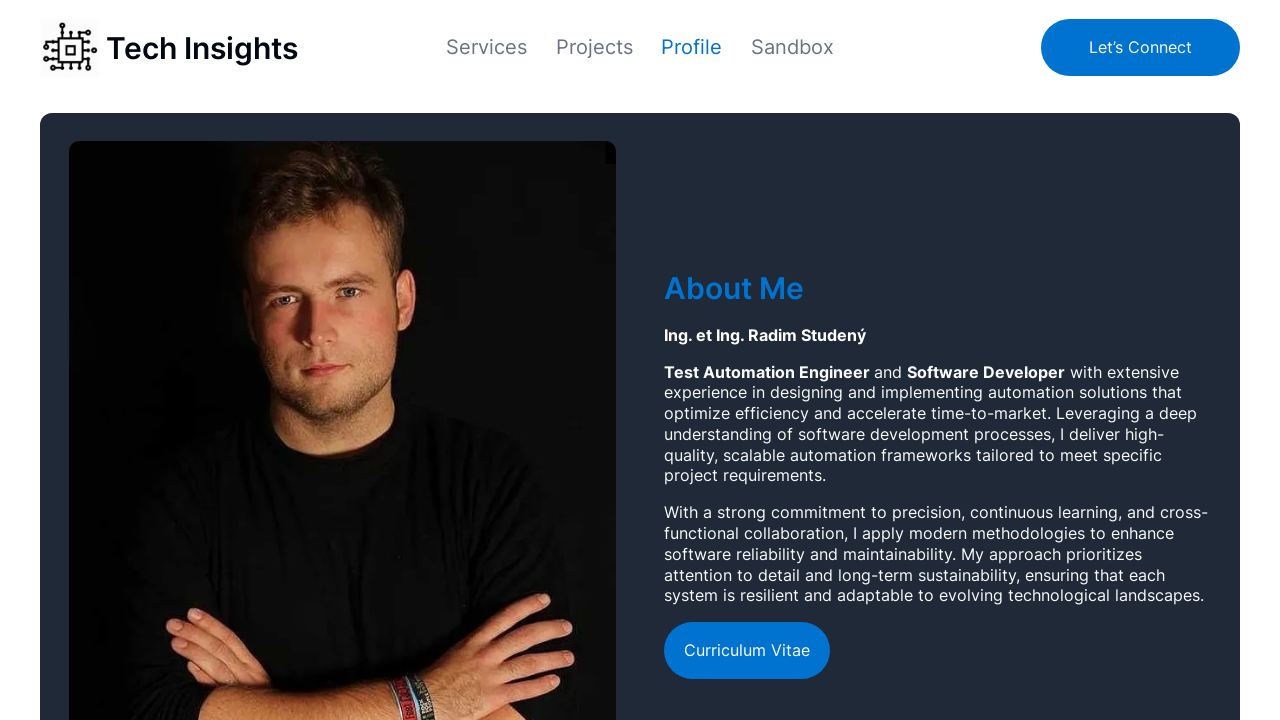

Clicked fourth menu item at (793, 47) on xpath=//*[@id='modal-1-content']/ul/li[4]/a/span
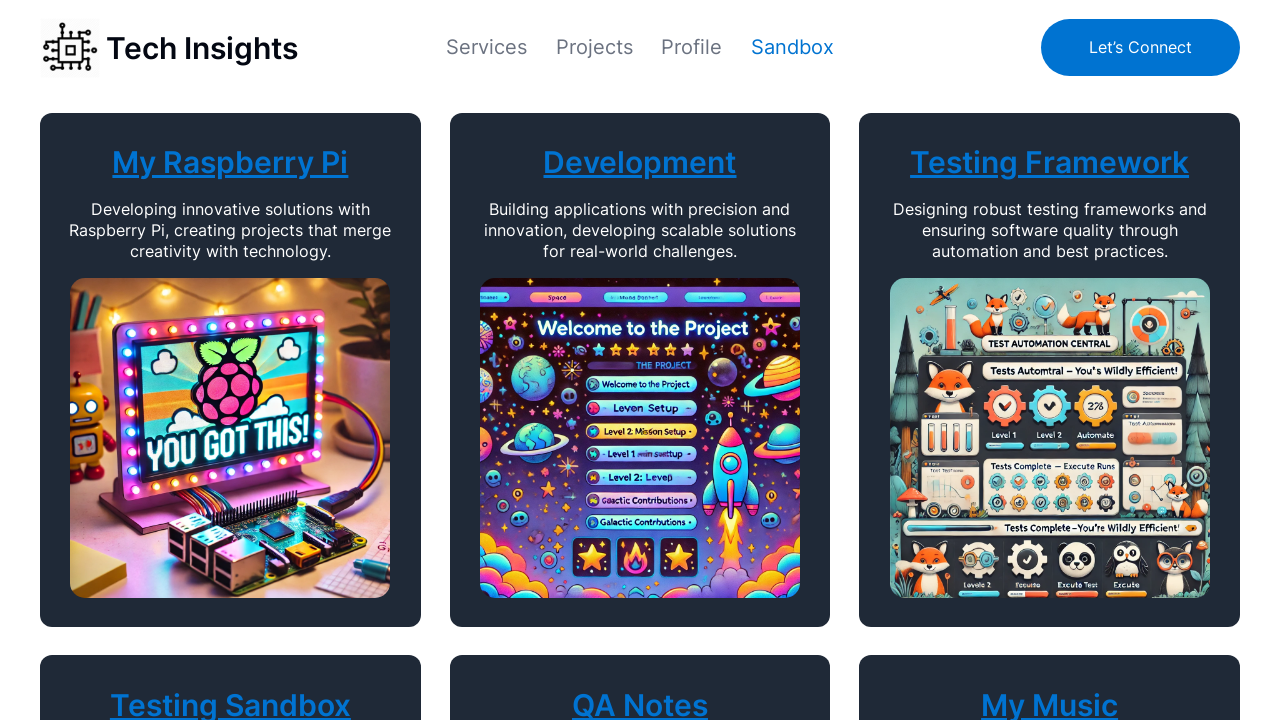

Waited 1 second for fourth menu item to load
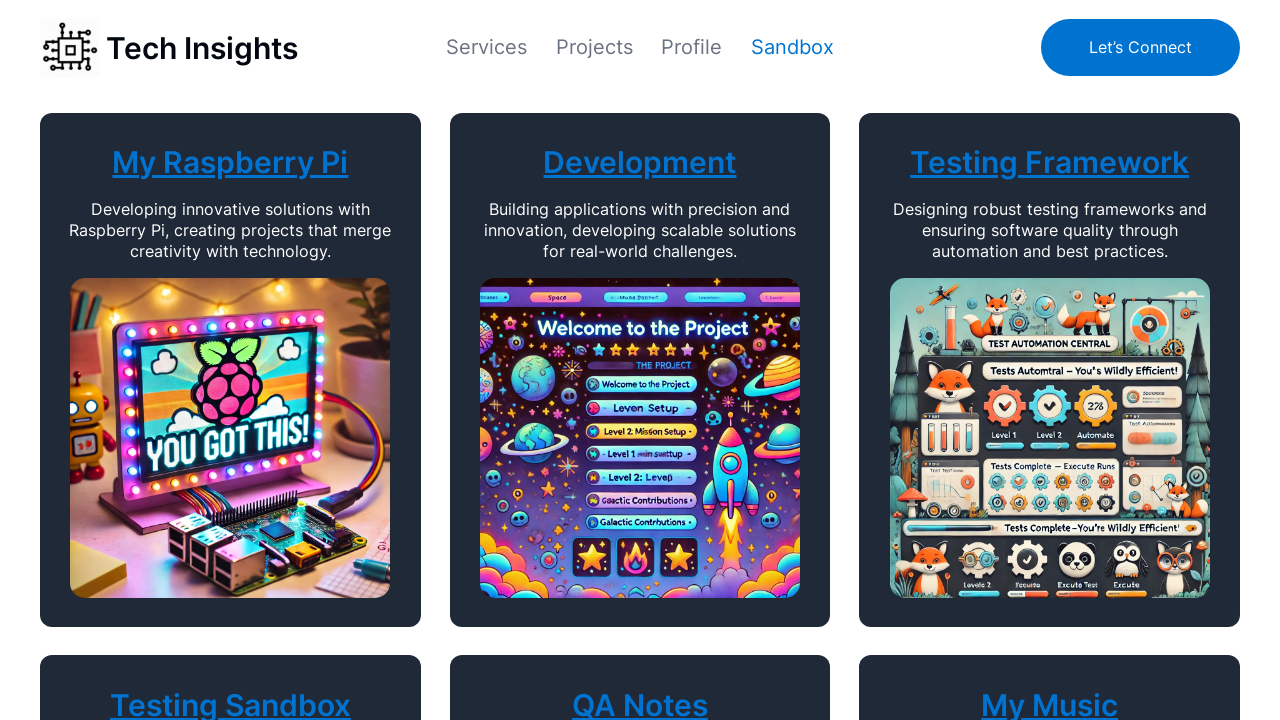

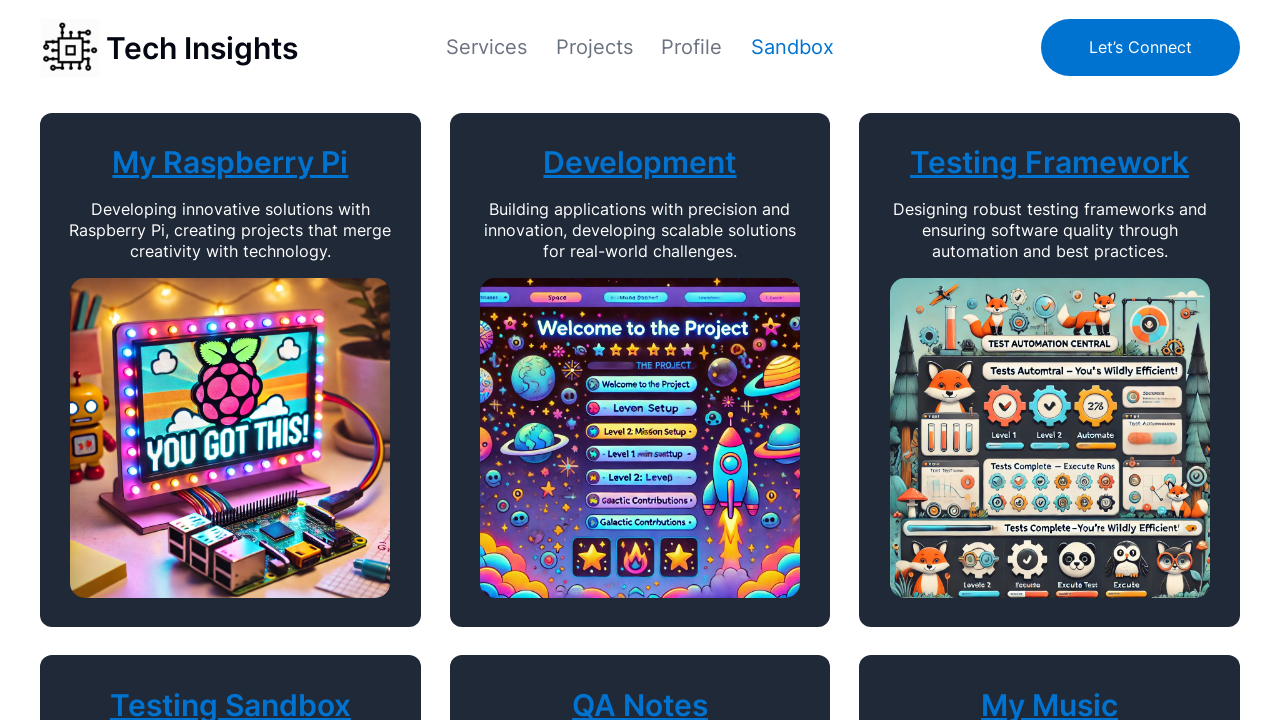